Navigates to a page, clicks a button to open a new window, switches to the new window, solves a math problem, and submits the answer

Starting URL: http://suninjuly.github.io/redirect_accept.html

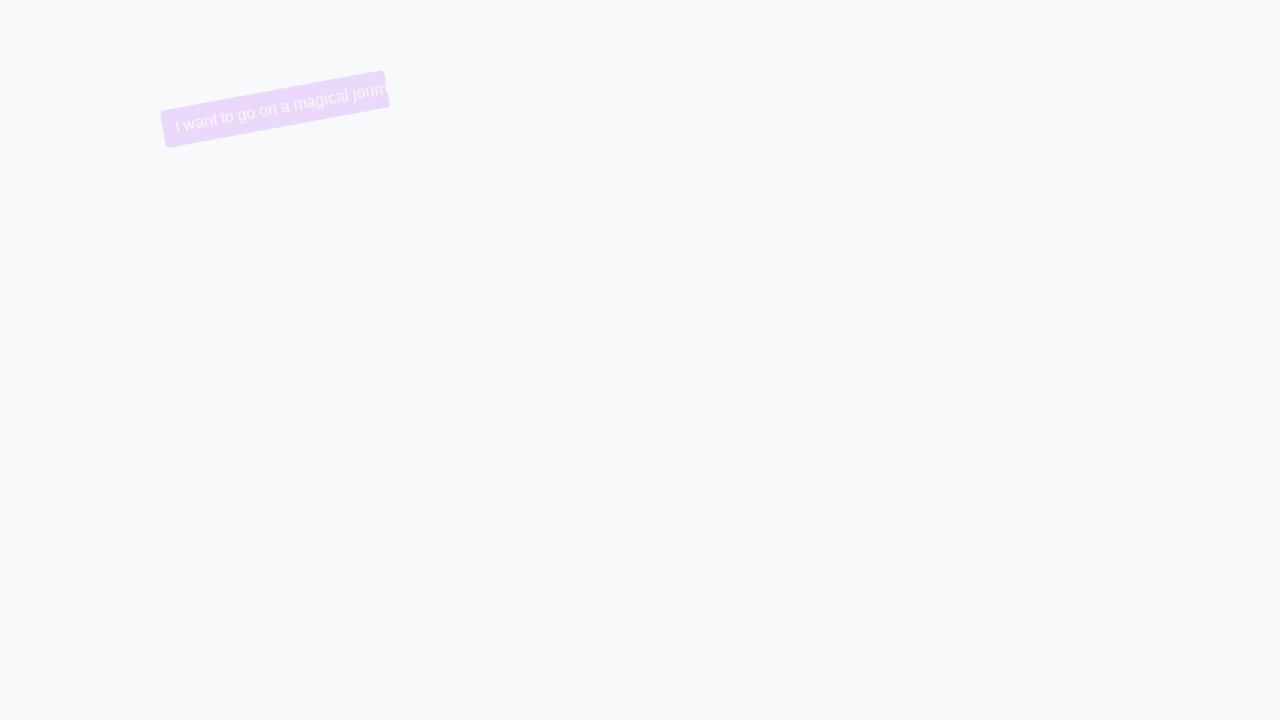

Clicked button to open new window at (702, 154) on button.btn
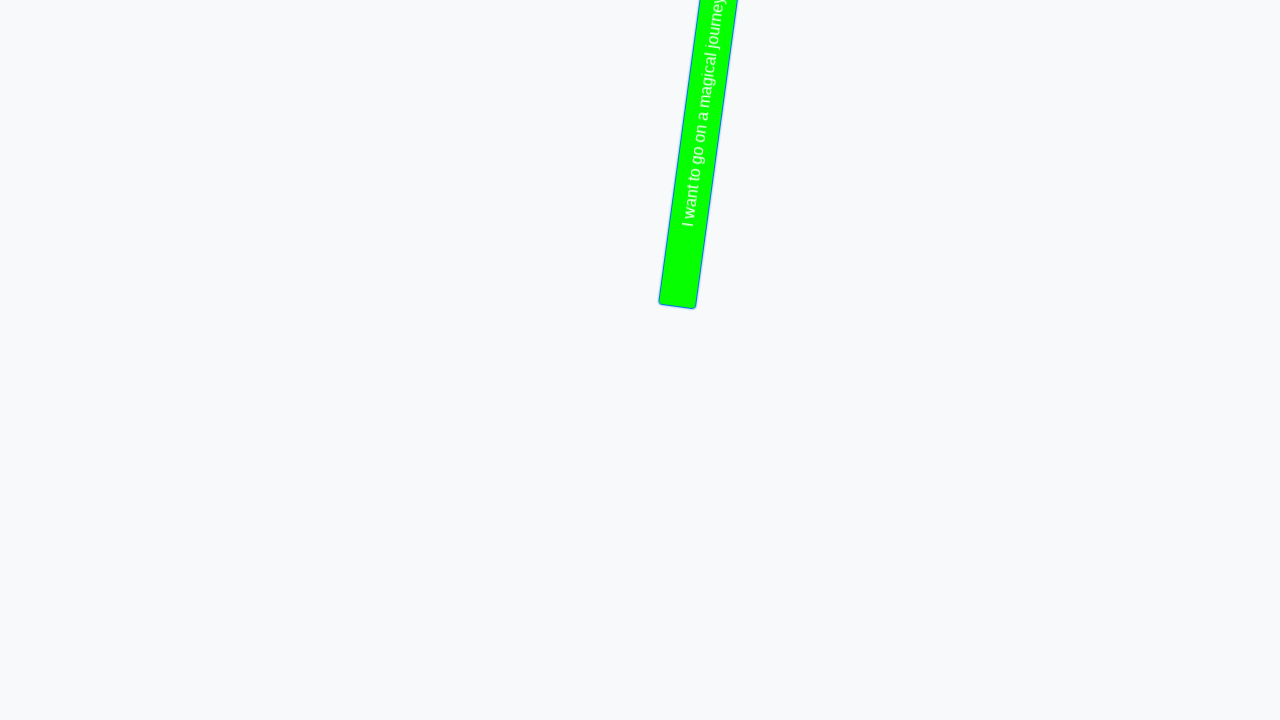

Waited for new window to open
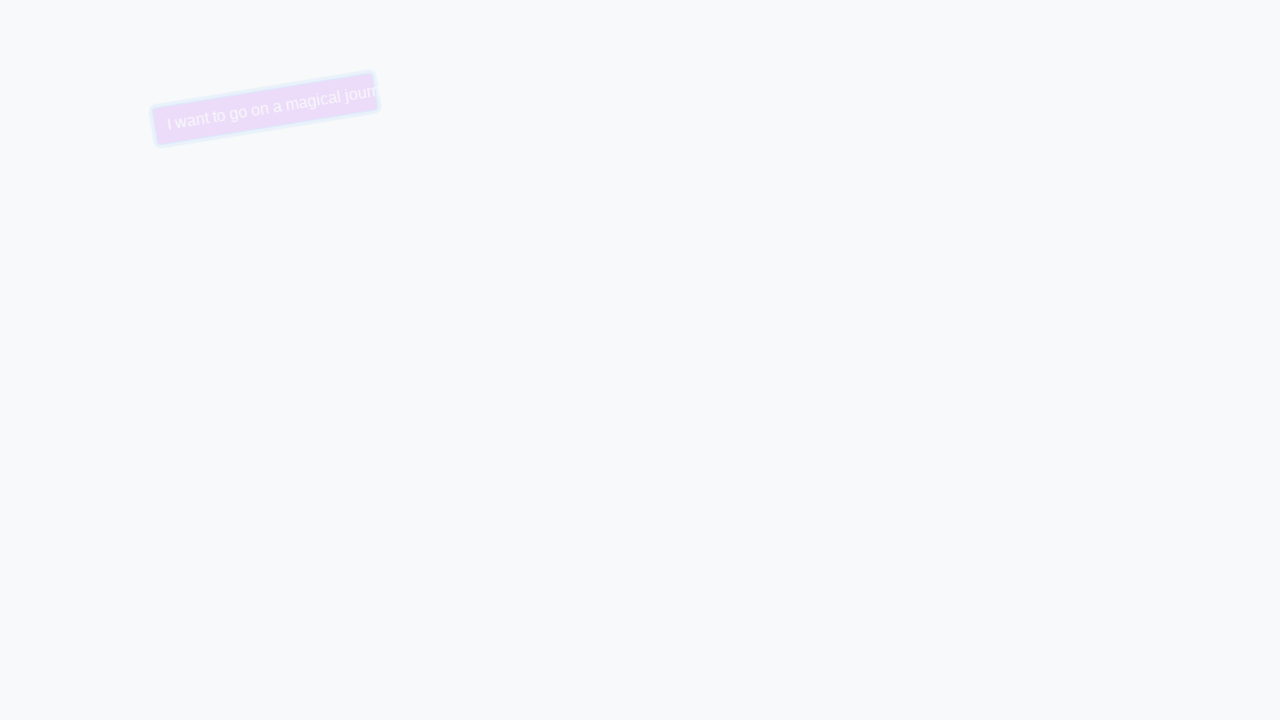

Retrieved input value from new window
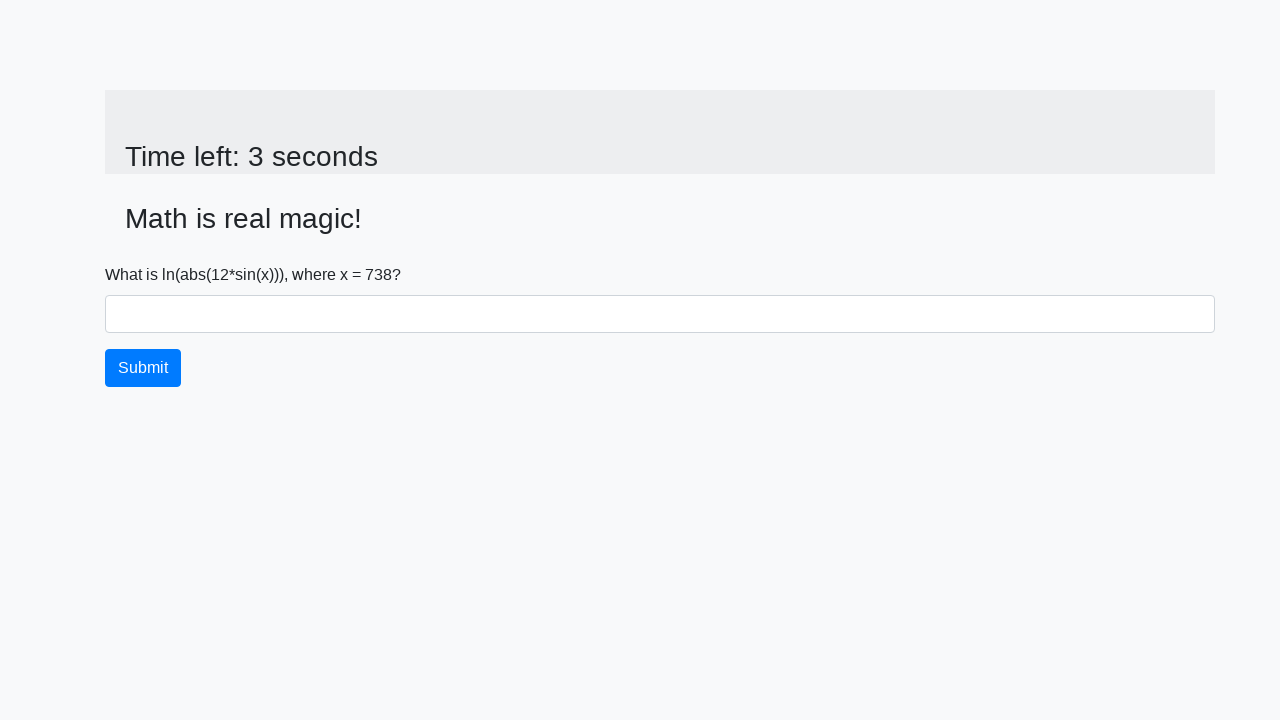

Calculated answer using math formula
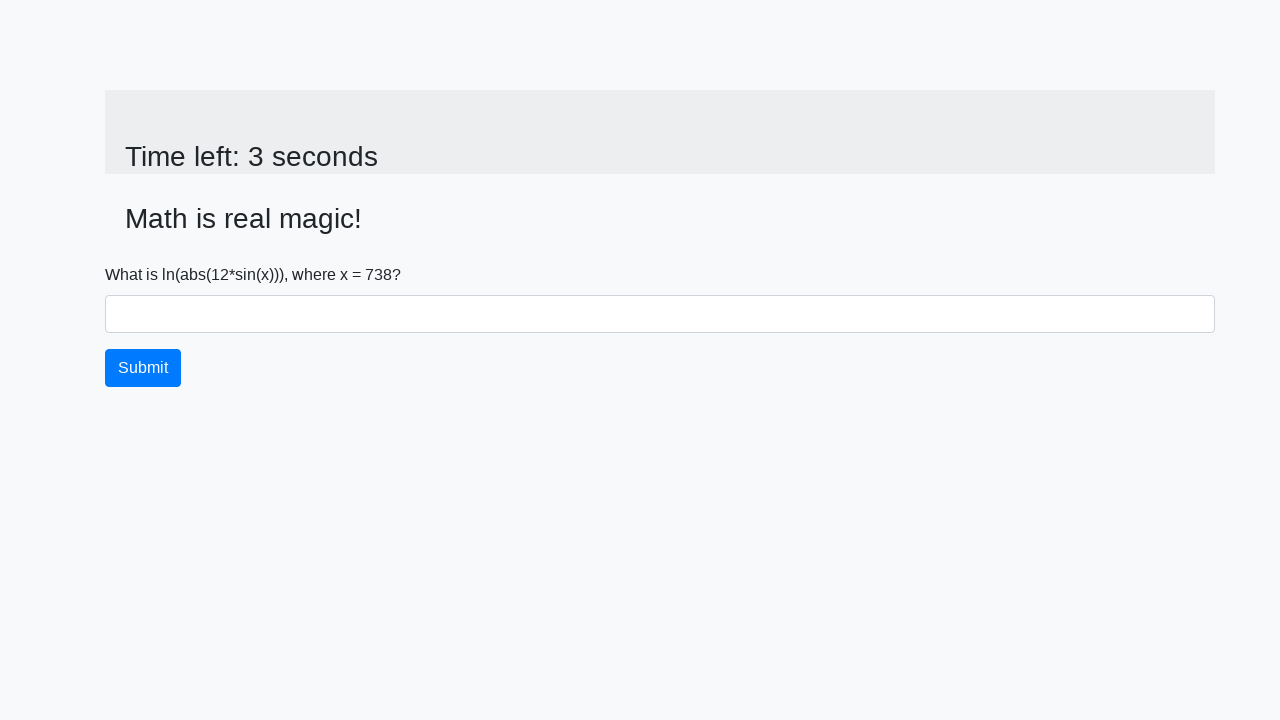

Filled answer field with calculated result on #answer
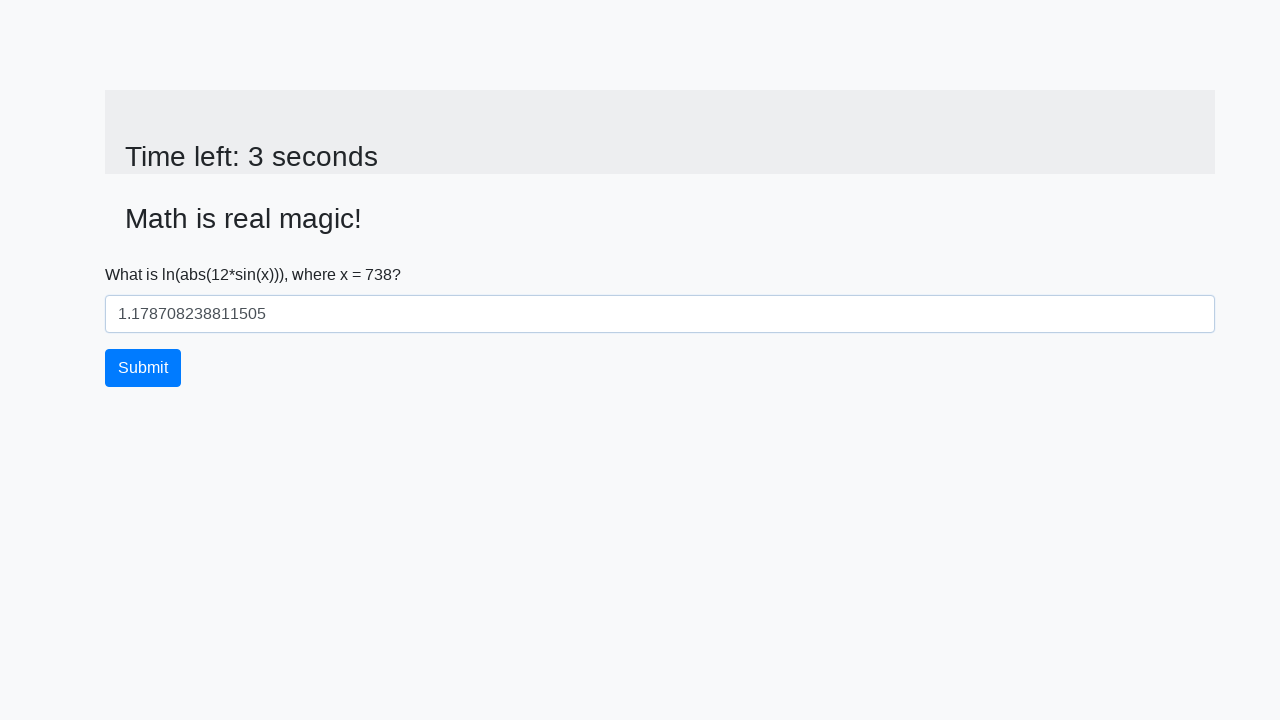

Clicked submit button to submit answer at (143, 368) on button.btn
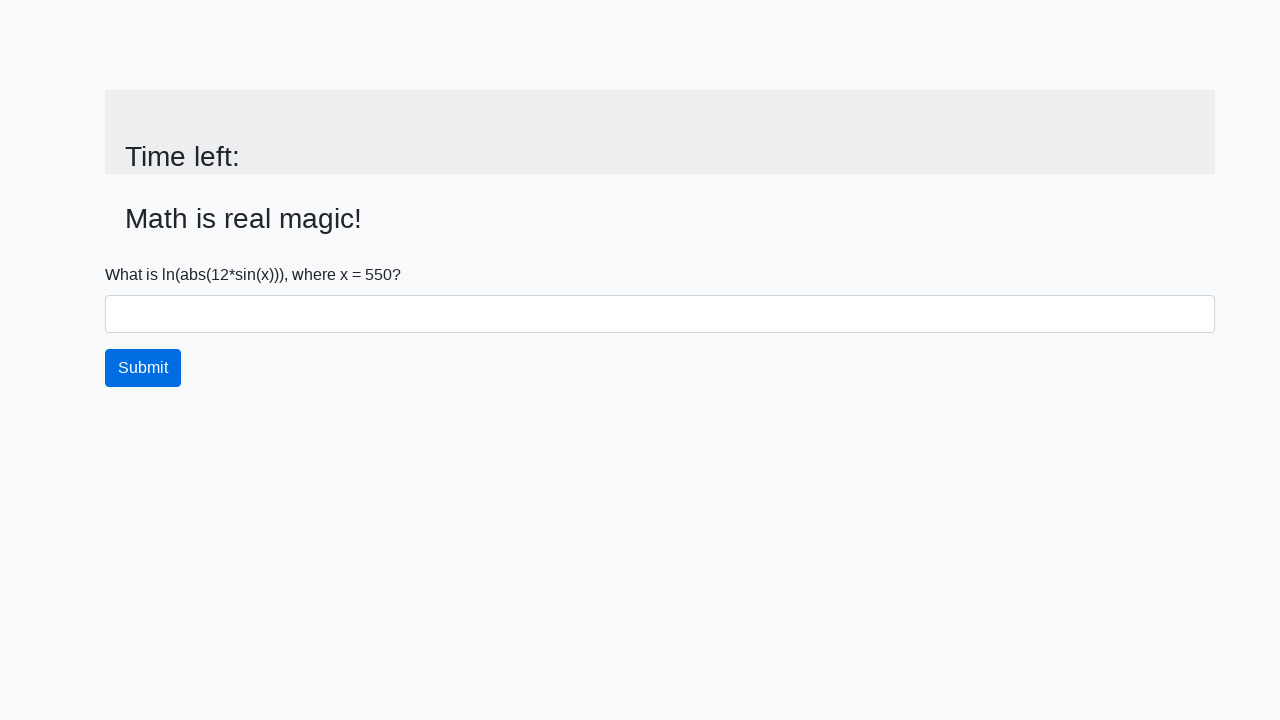

Set up dialog handler to accept alerts
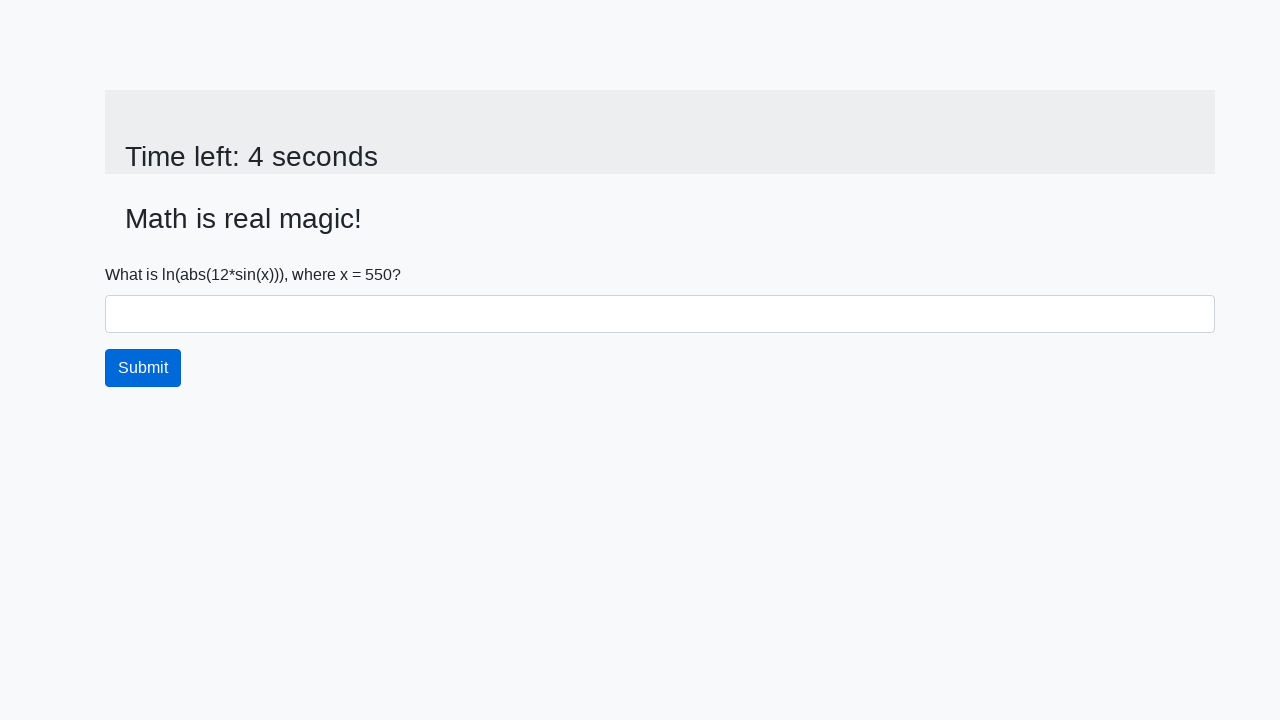

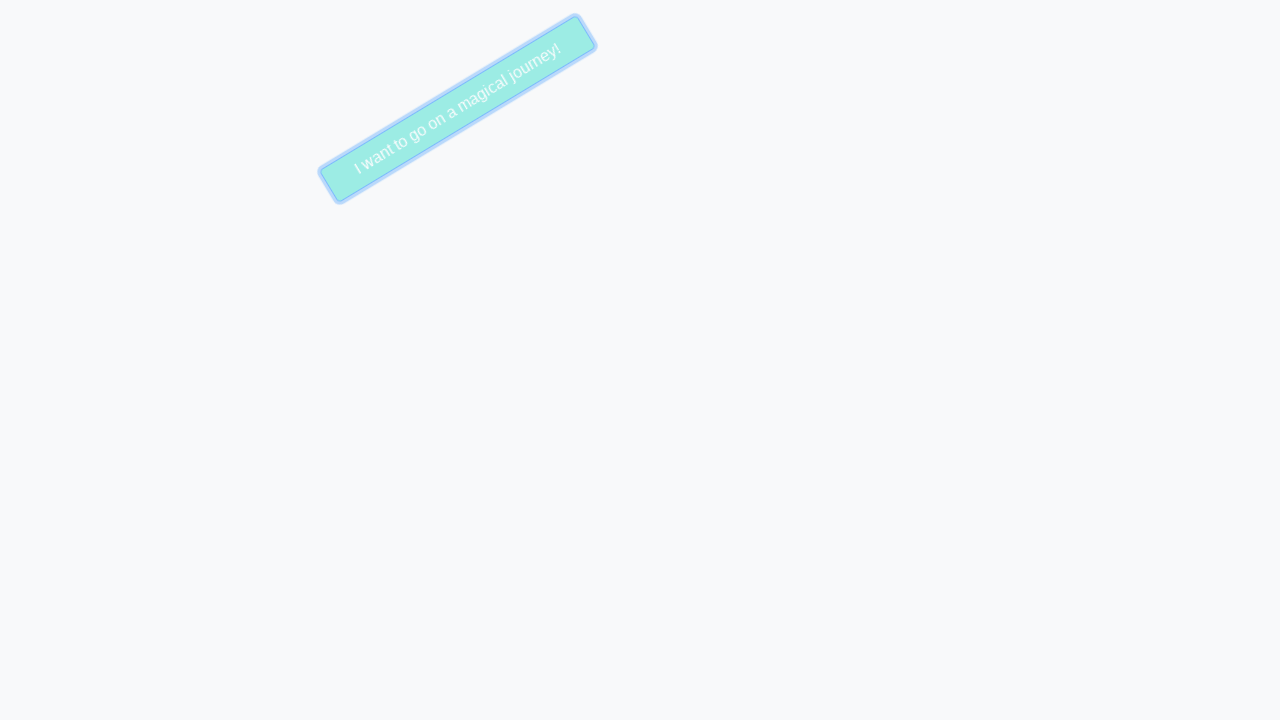